Tests copy-paste functionality on a registration form by entering text in the Present Address field, selecting all and copying it, then pasting into the Permanent Address field

Starting URL: https://grotechminds.com/registration/

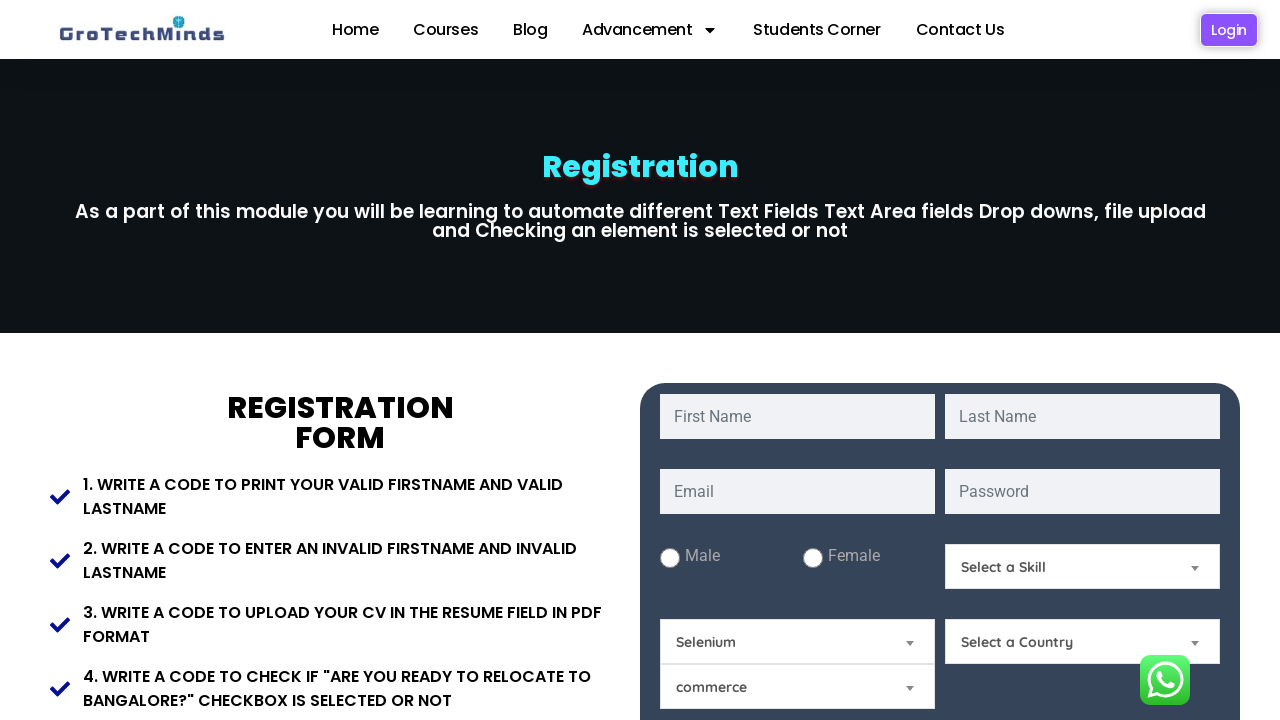

Filled Present Address field with 'kolhapur' on textarea#Present-Address
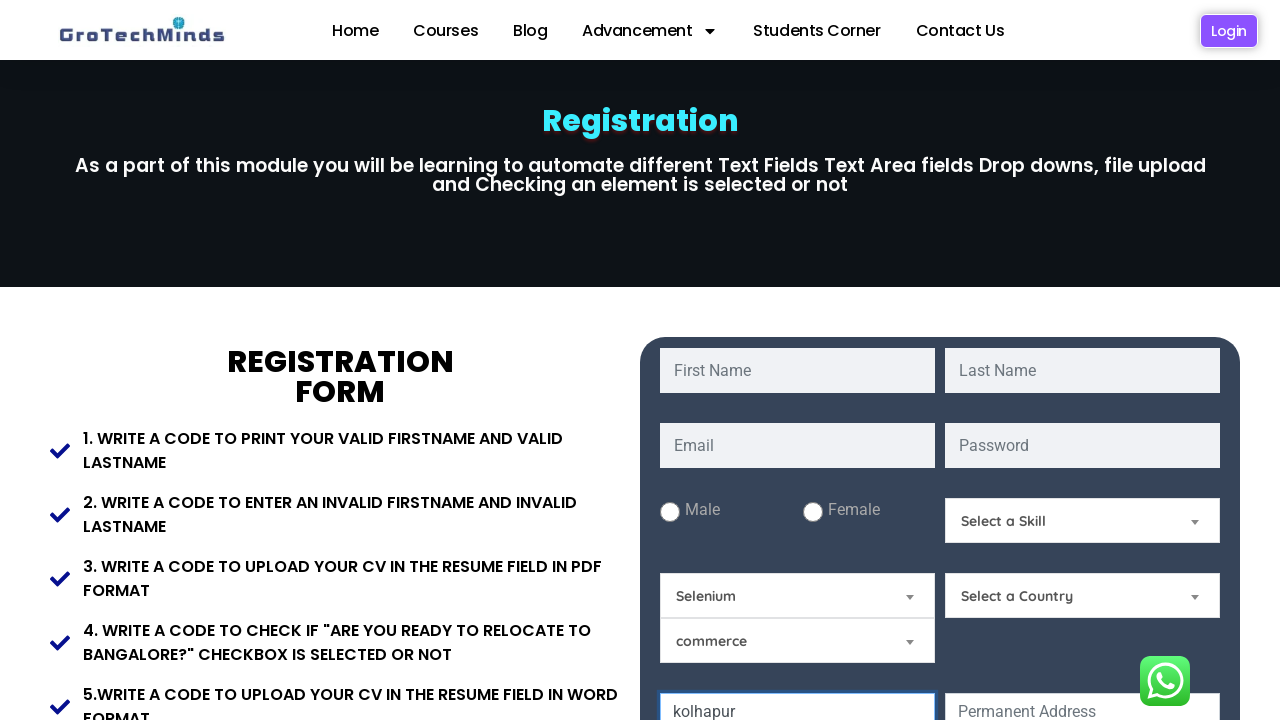

Clicked on Present Address field to focus it at (798, 656) on textarea#Present-Address
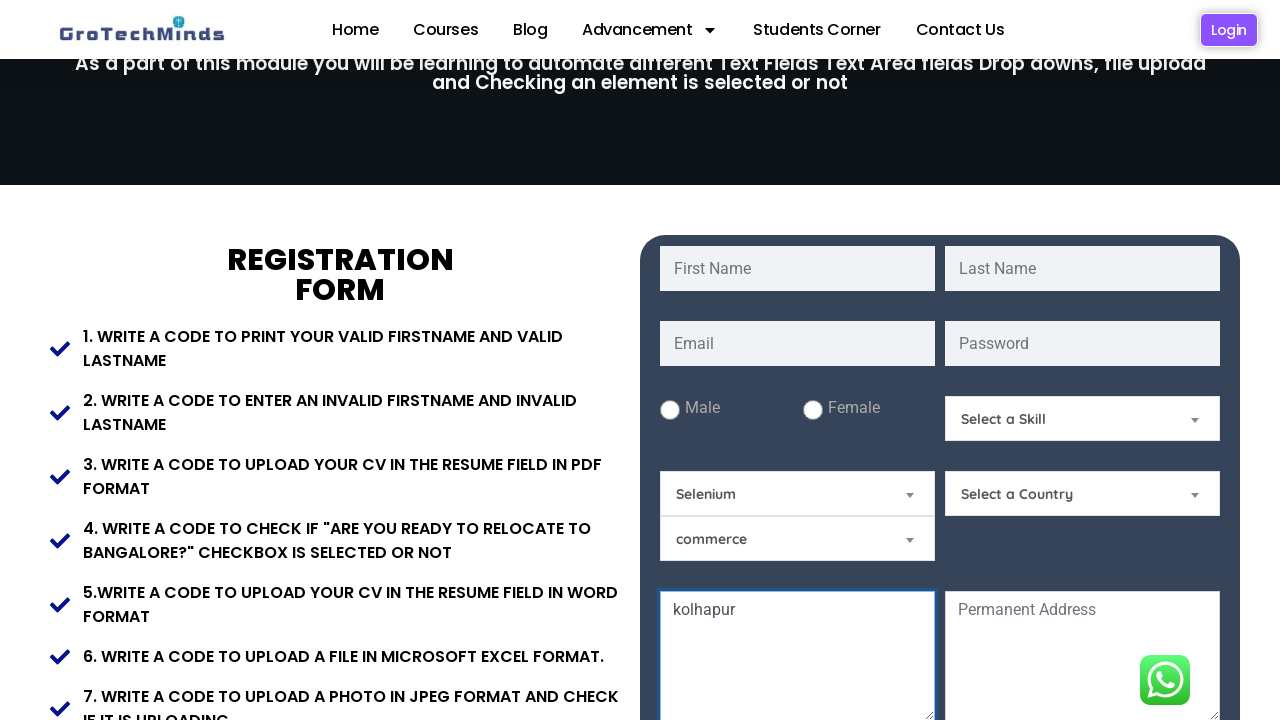

Selected all text in Present Address field using Ctrl+A
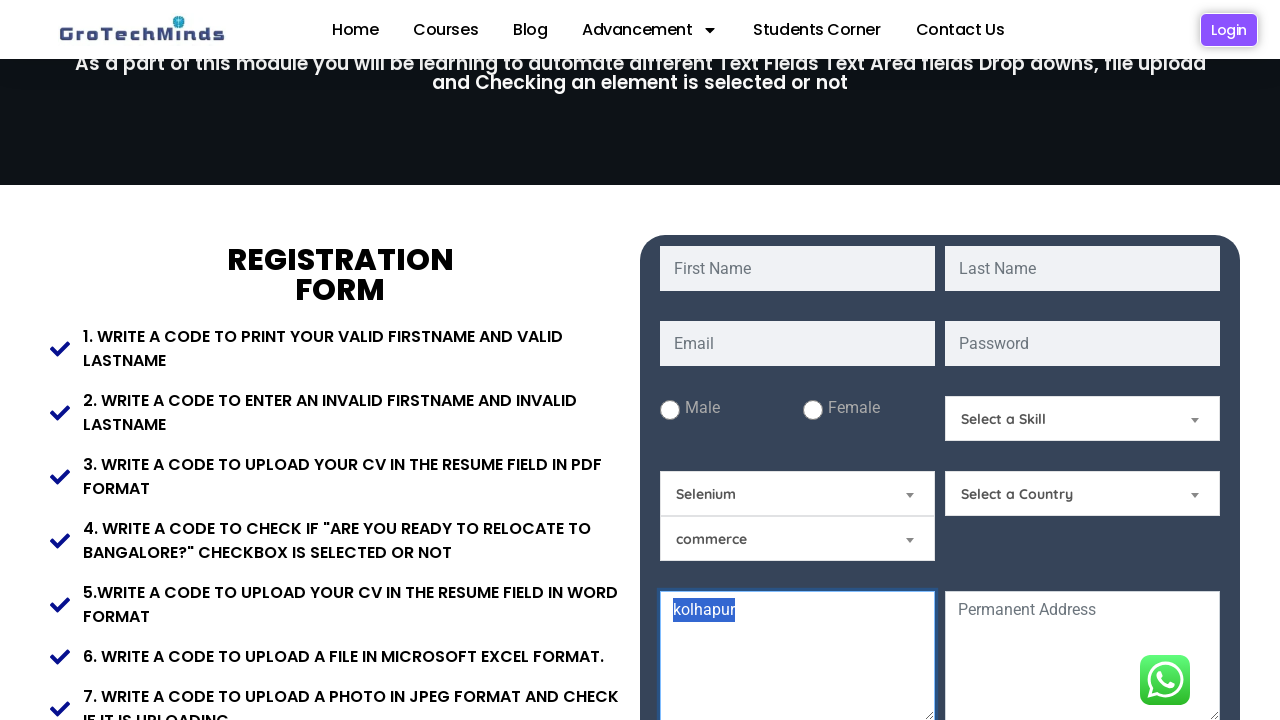

Copied selected text from Present Address field using Ctrl+C
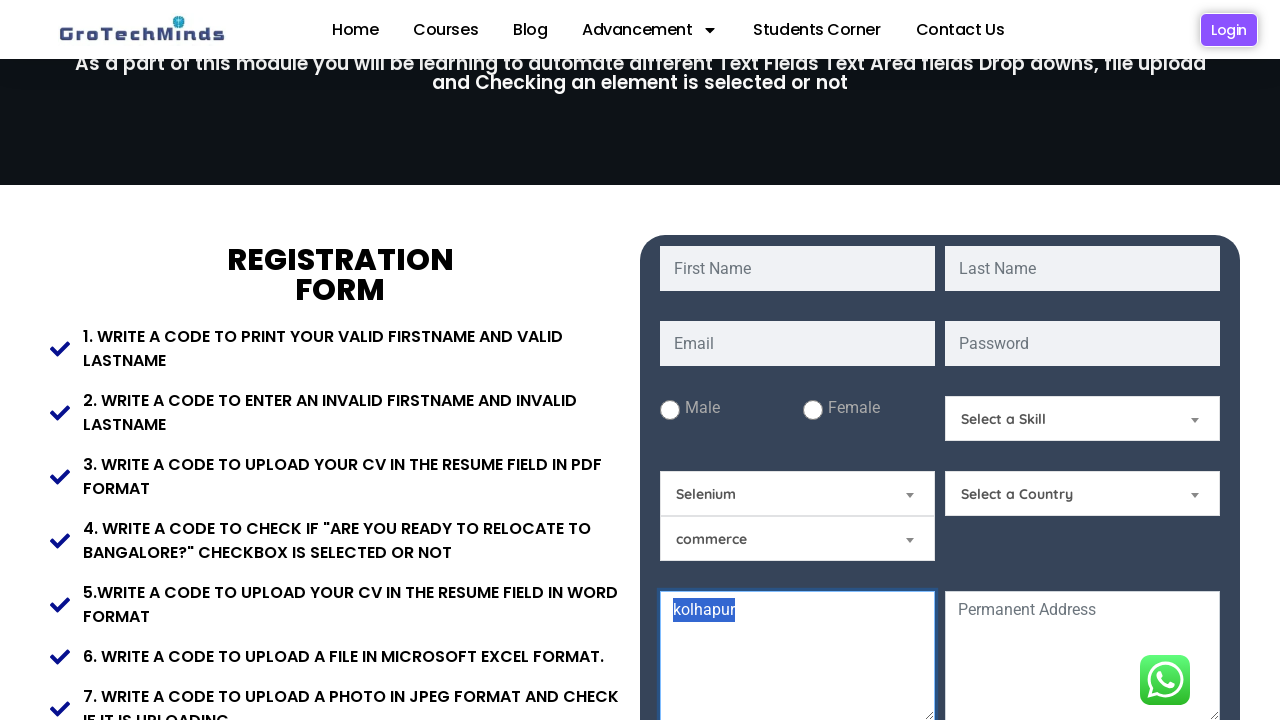

Clicked on Permanent Address field to focus it at (1082, 656) on textarea#Permanent-Address
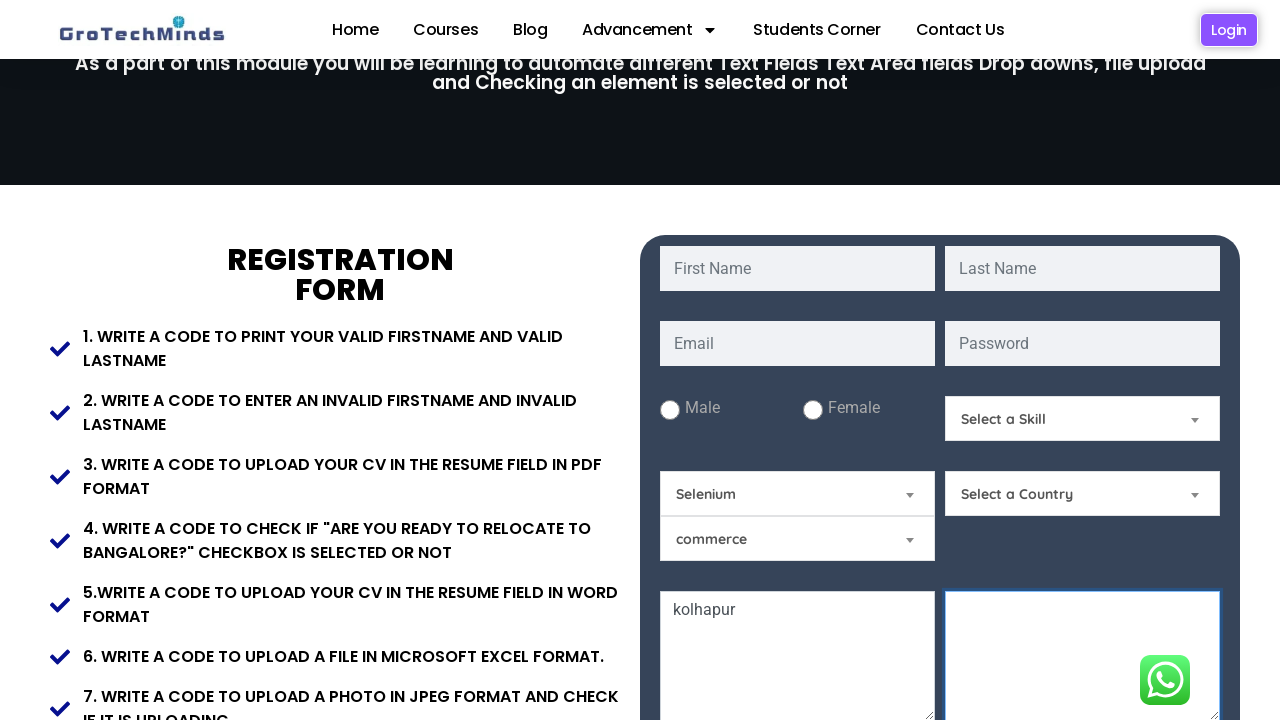

Pasted copied text into Permanent Address field using Ctrl+V
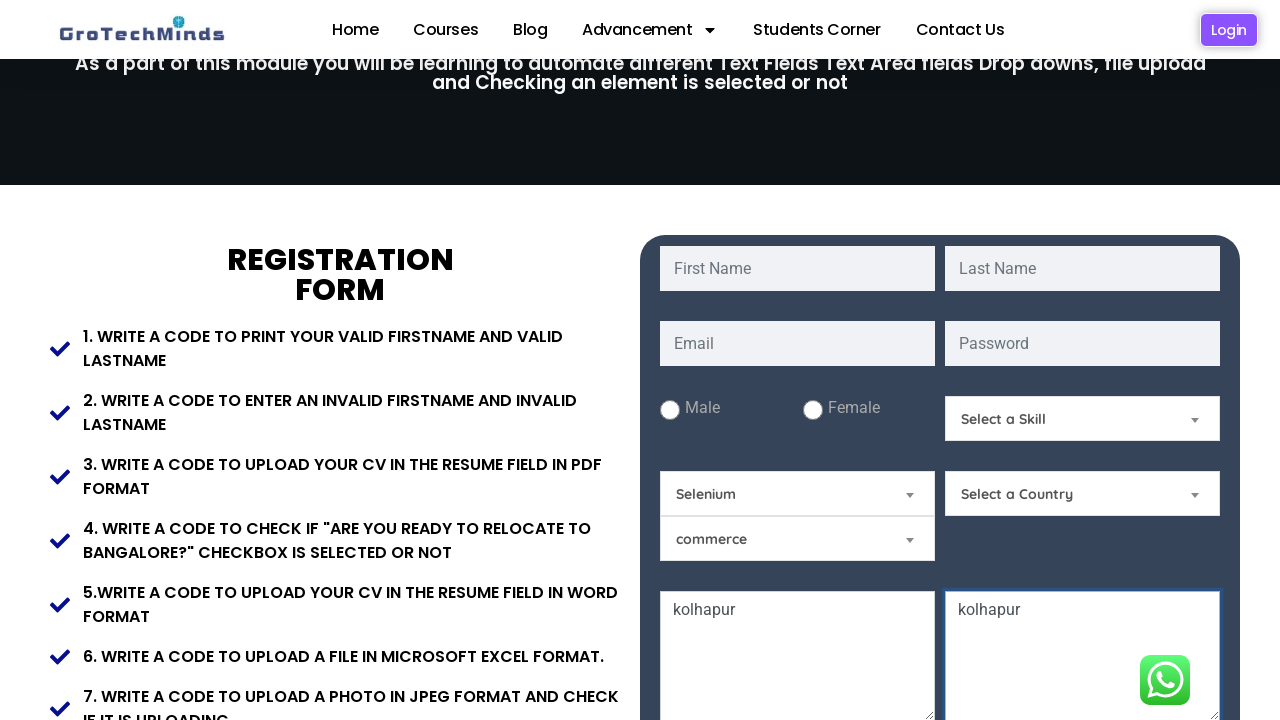

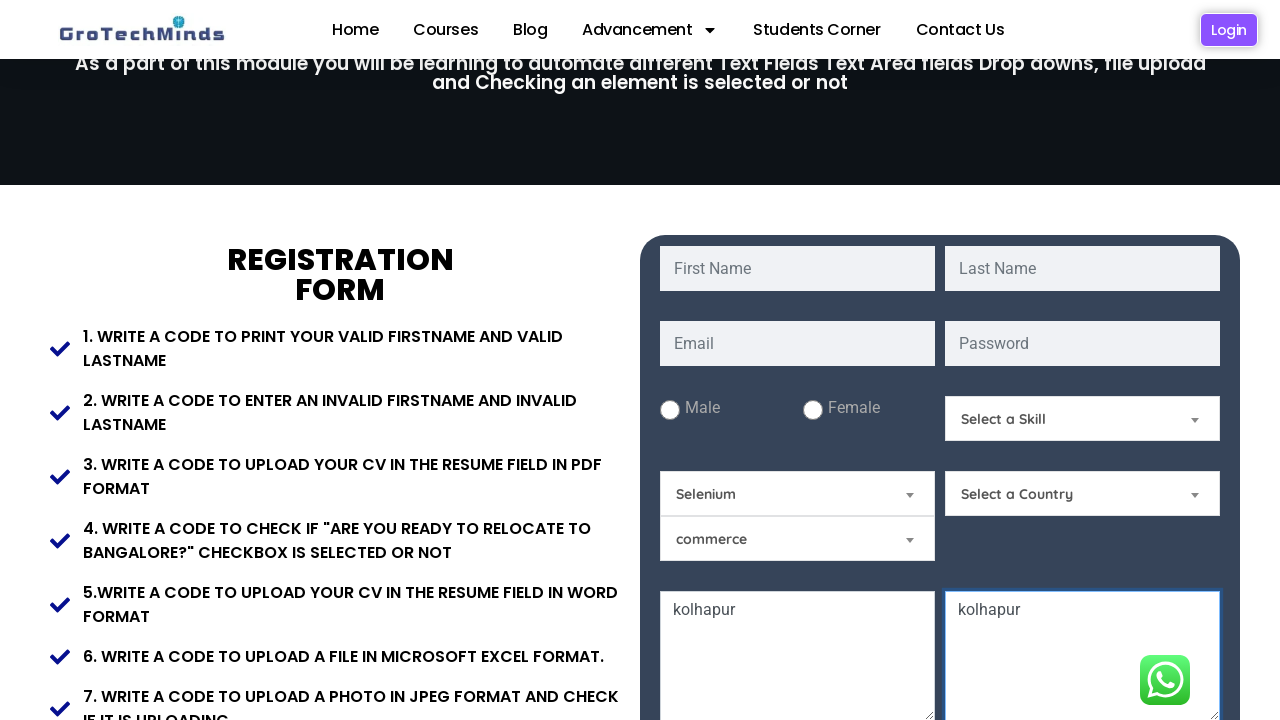